Tests interaction with a challenging DOM page by clicking three different styled buttons (default, alert, and success) and verifying the table structure loads correctly.

Starting URL: https://the-internet.herokuapp.com/challenging_dom

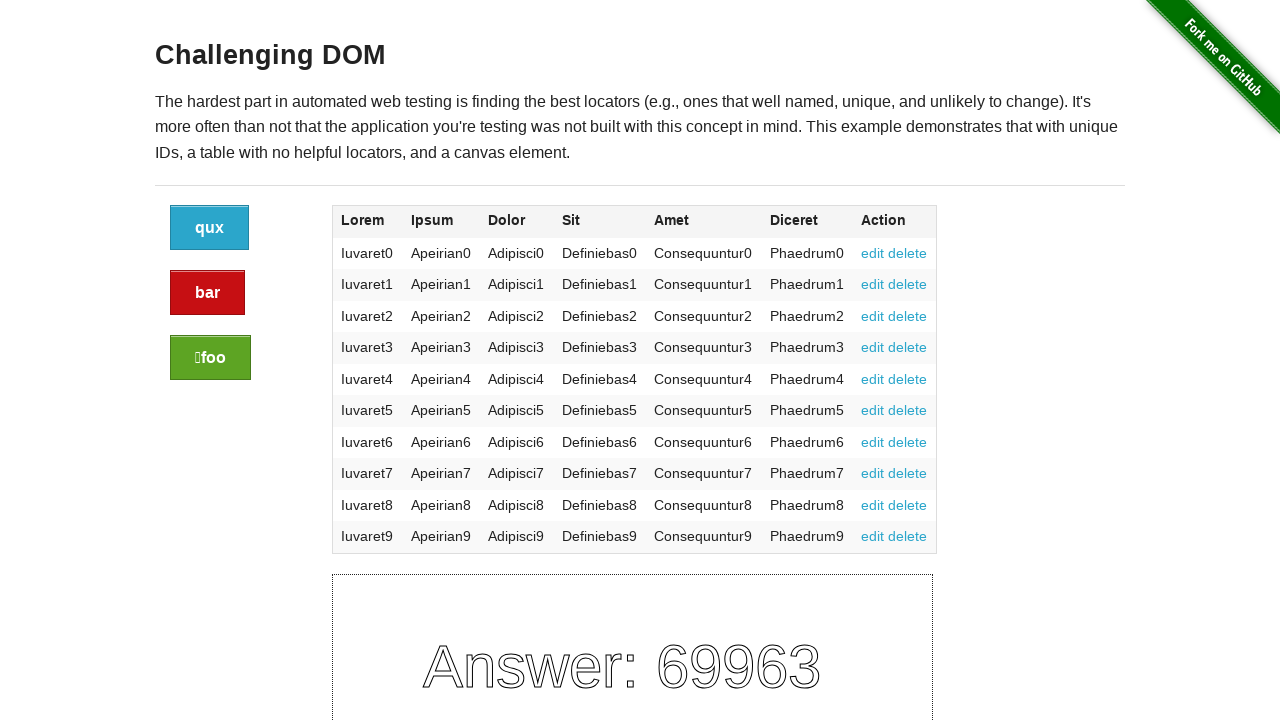

Clicked the default styled button at (210, 228) on .columns.large-2 .button:not(.alert):not(.success)
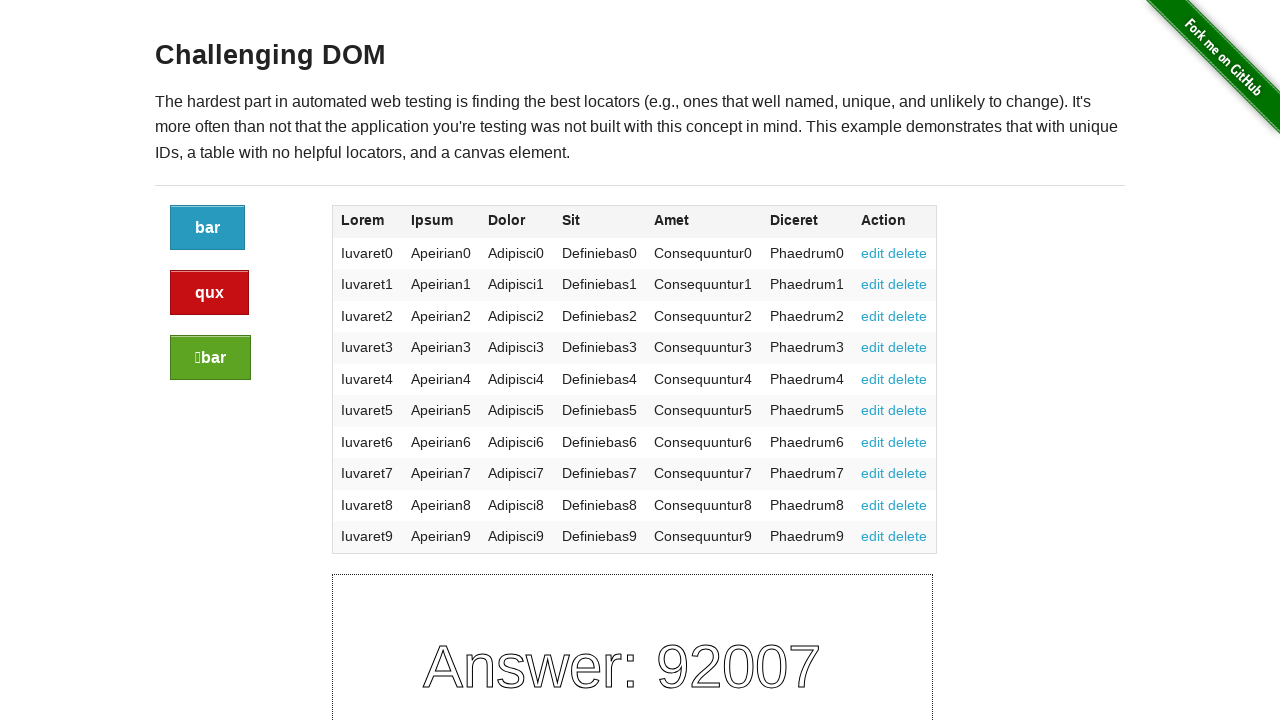

Clicked the alert styled button at (210, 293) on .columns.large-2 .button.alert
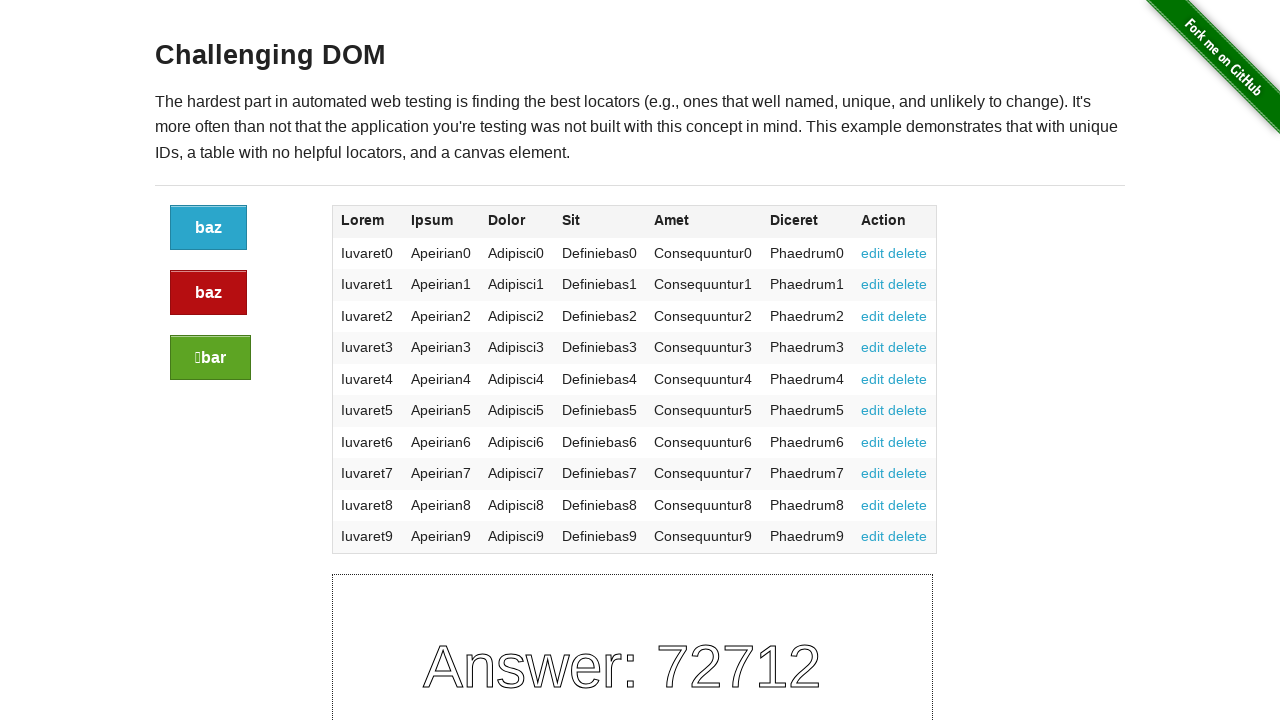

Clicked the success styled button at (210, 358) on .columns.large-2 .button.success
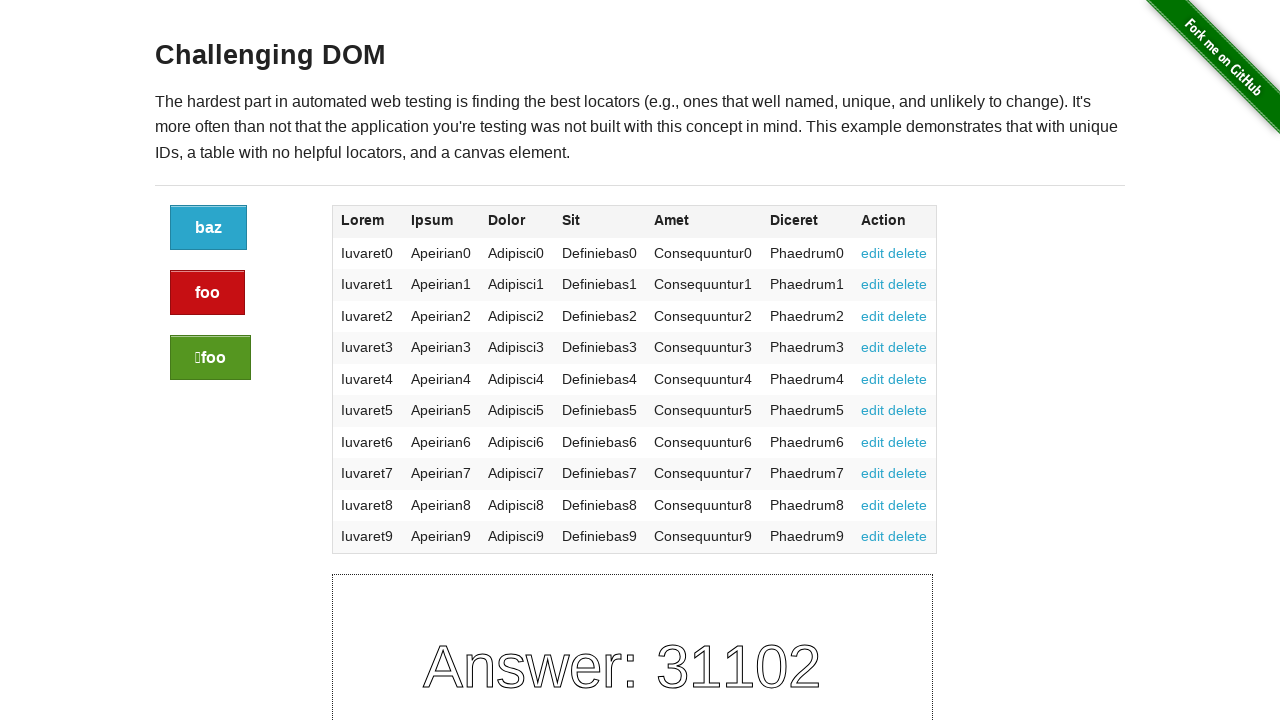

Table structure with rows loaded and verified
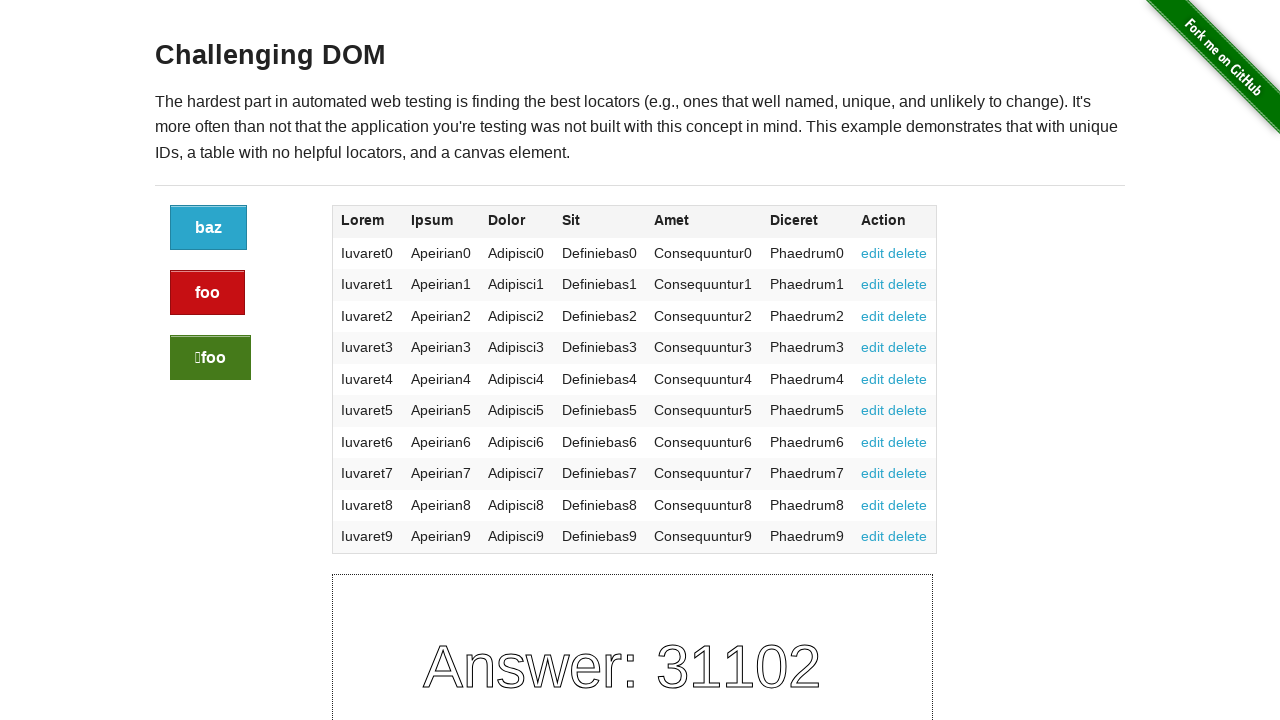

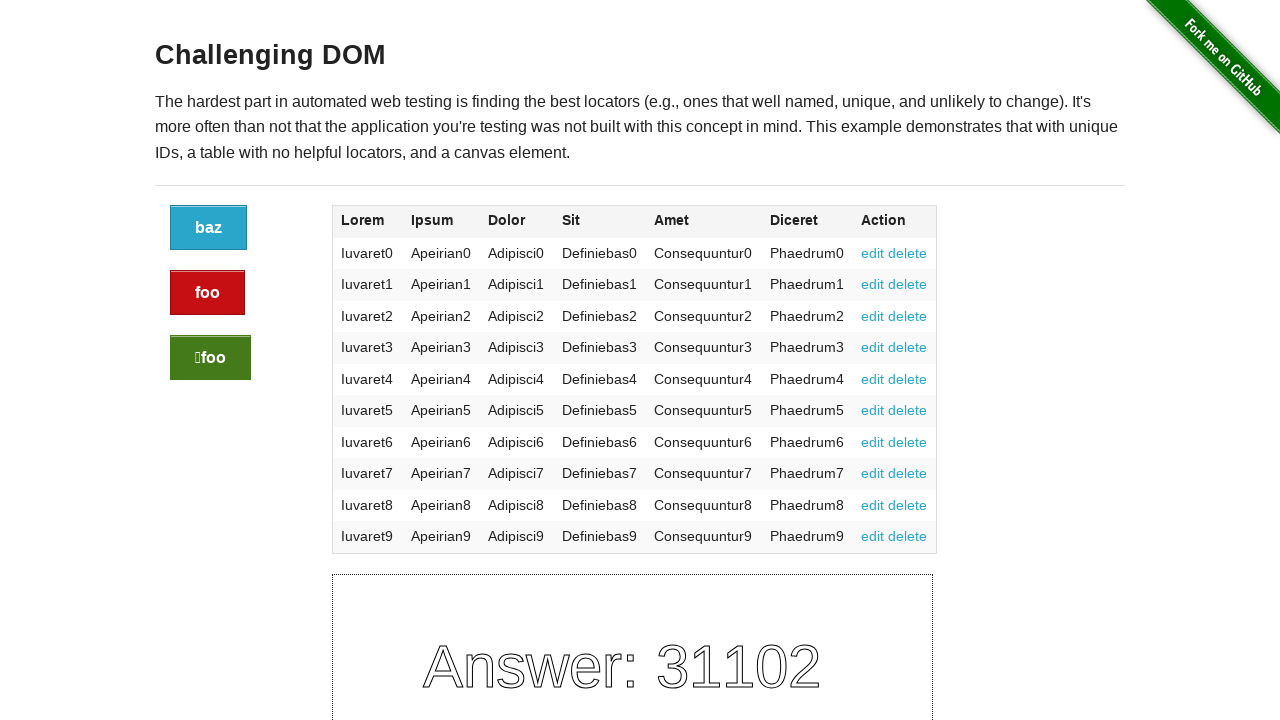